Tests drag and drop functionality within an iframe by dragging a draggable element and dropping it onto a droppable target

Starting URL: https://jqueryui.com/droppable/

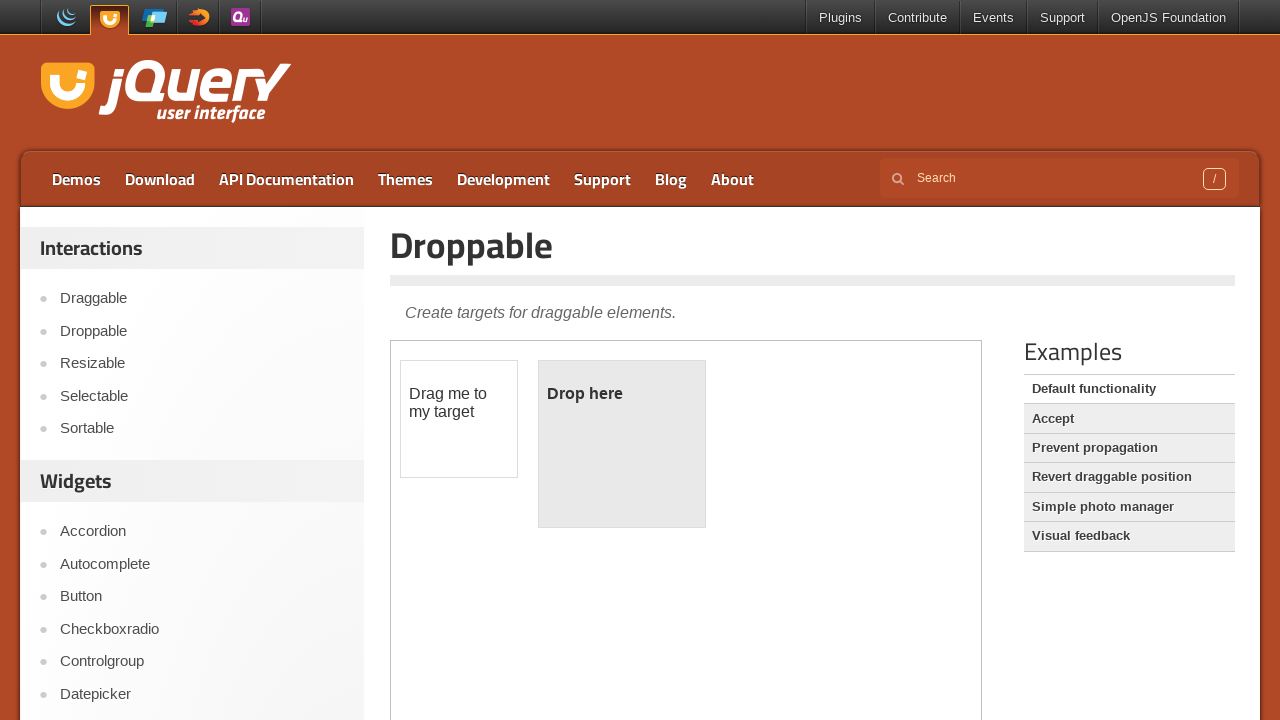

Located the demo iframe
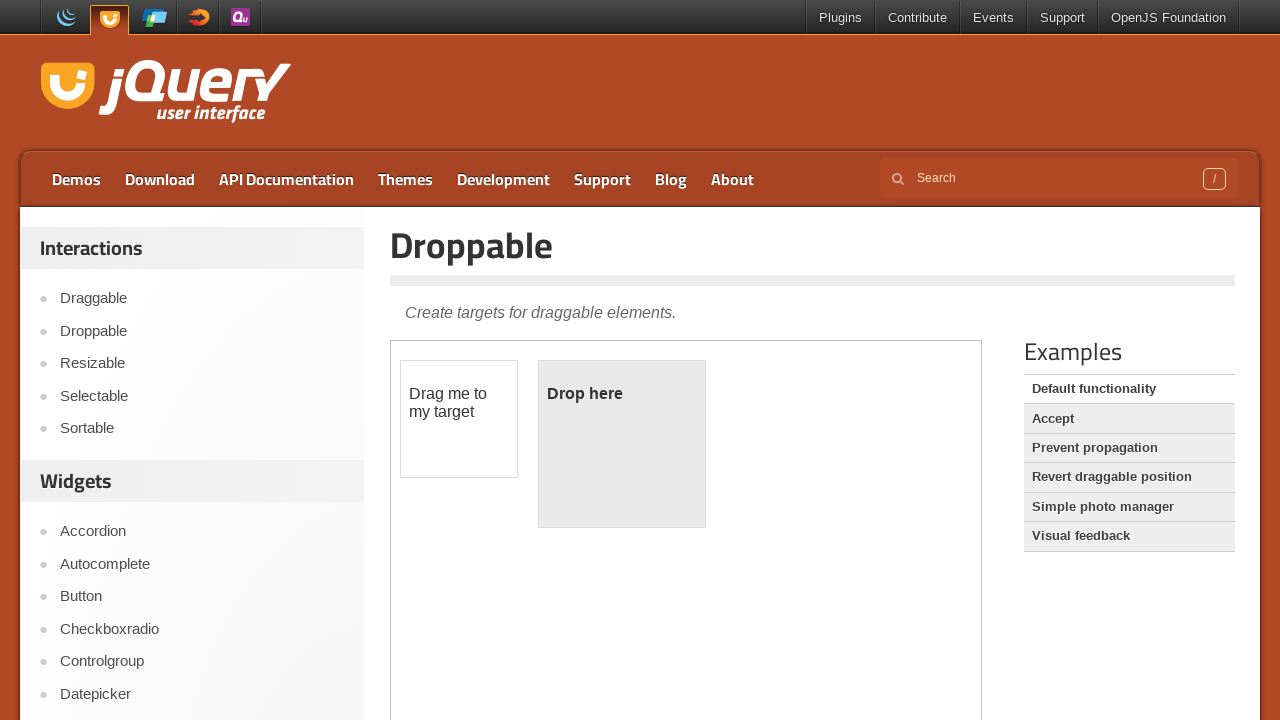

Located the draggable element within iframe
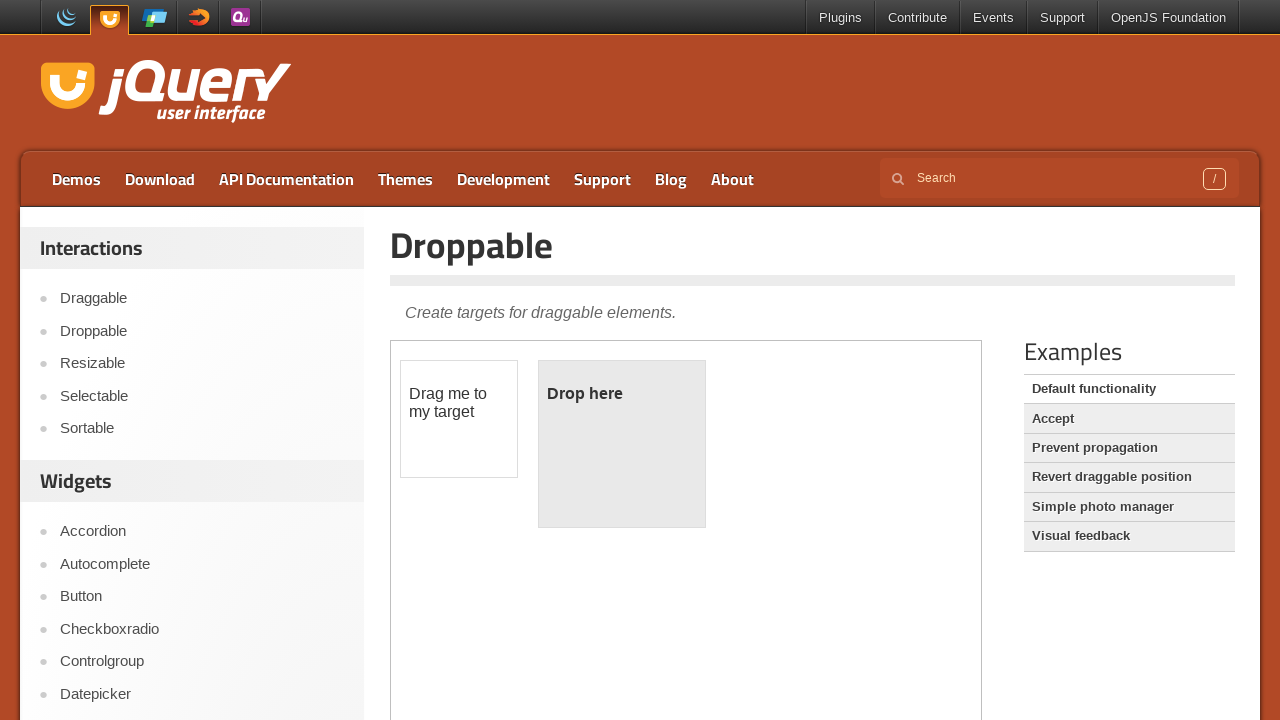

Located the droppable target element within iframe
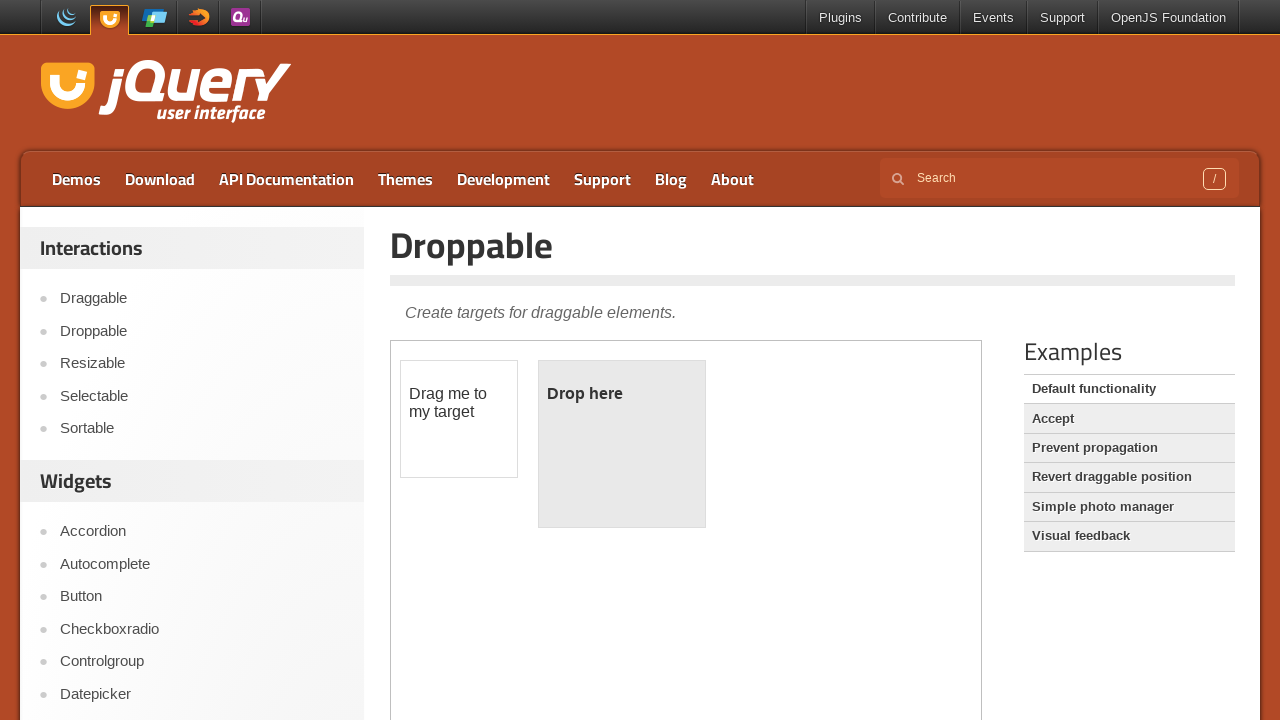

Dragged the draggable element and dropped it onto the droppable target at (622, 444)
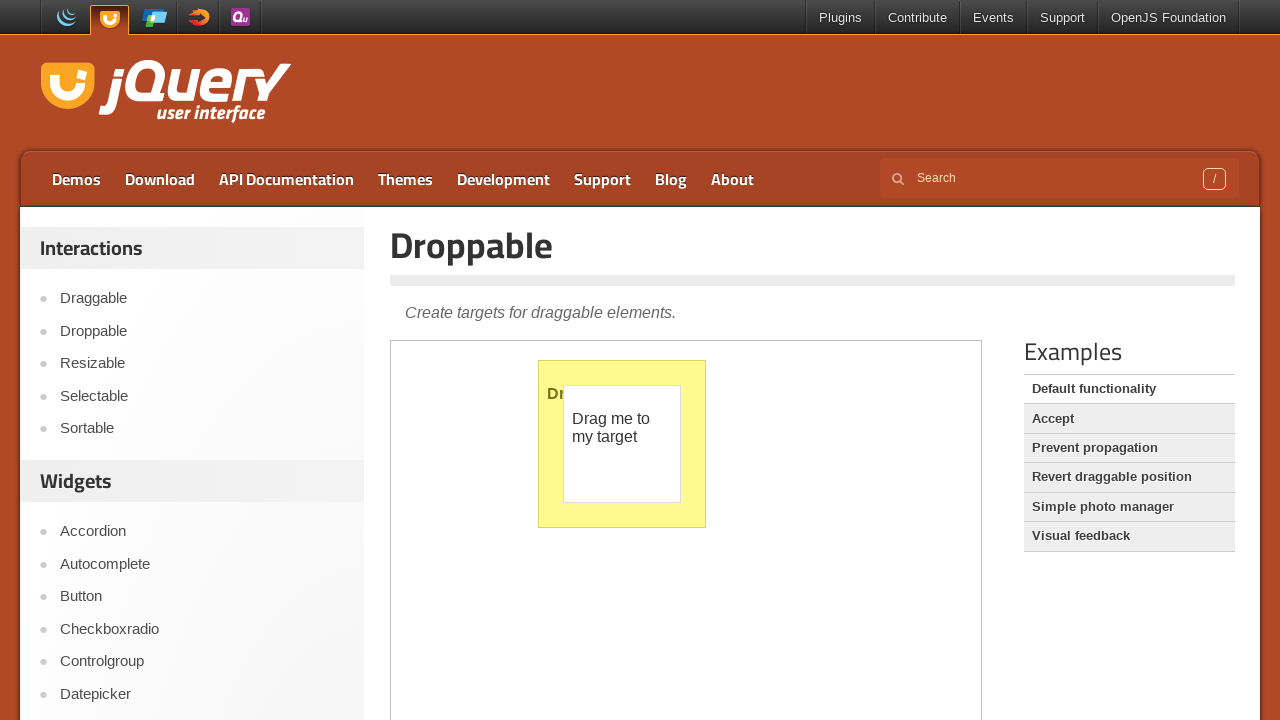

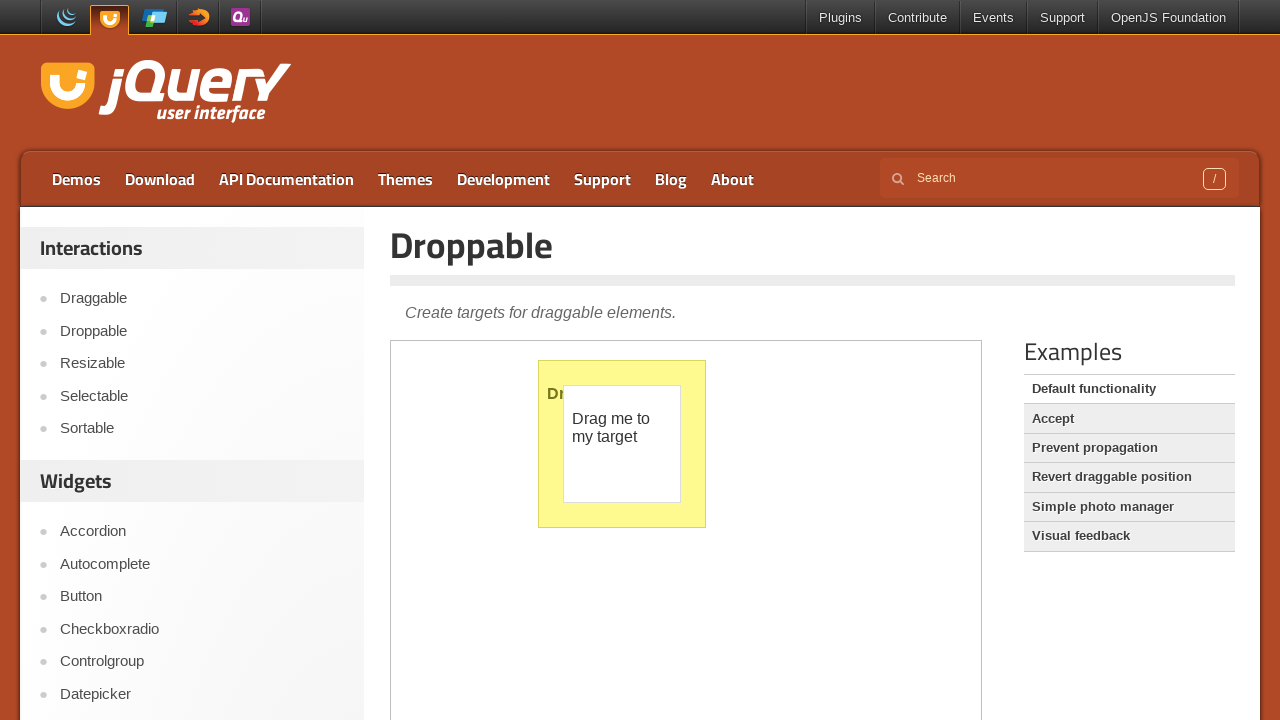